Tests checkbox interaction by clicking a checkbox and verifying its selected, enabled, and displayed states

Starting URL: http://test.rubywatir.com/checkboxes.php

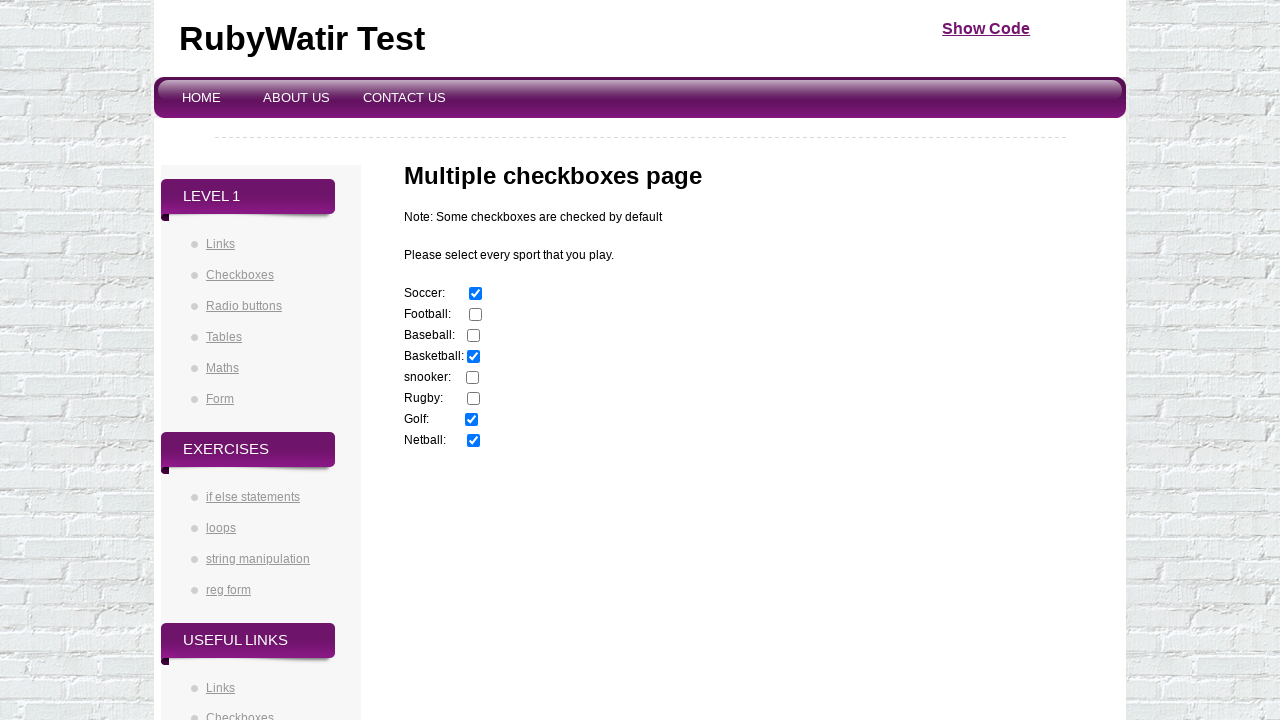

Clicked checkbox for football at (476, 315) on input[value='football']
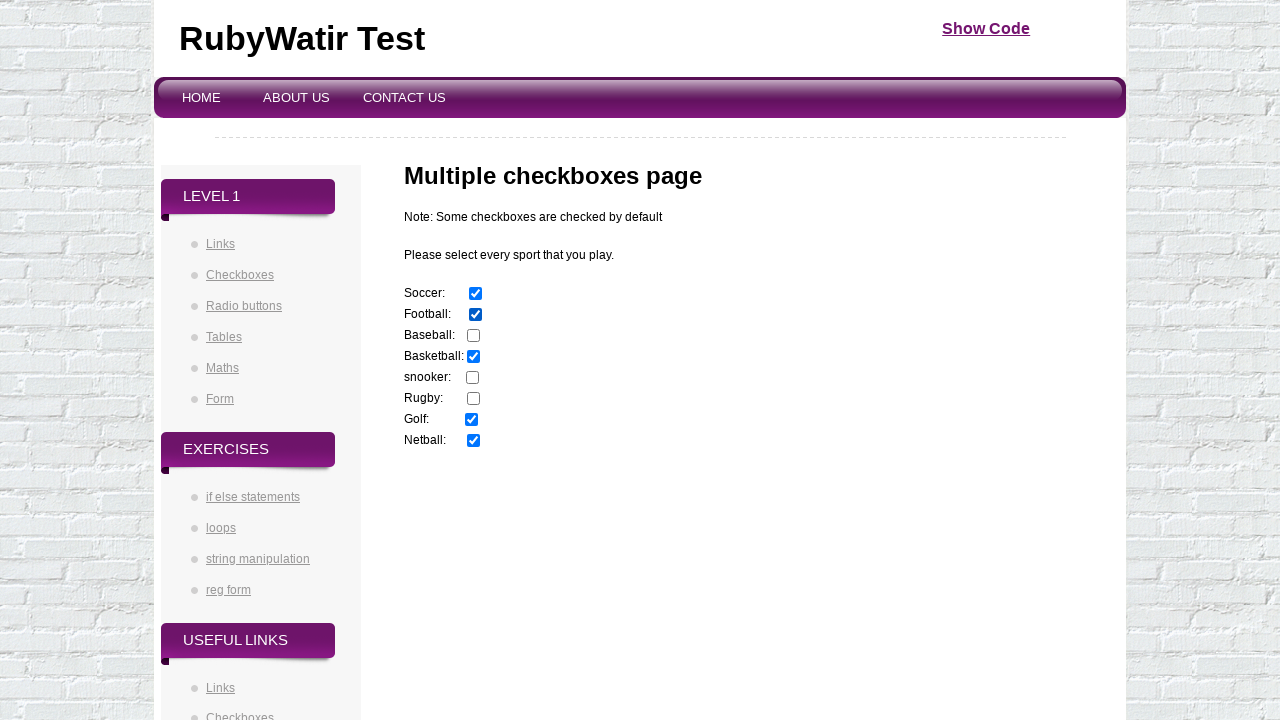

Located checkbox element for football
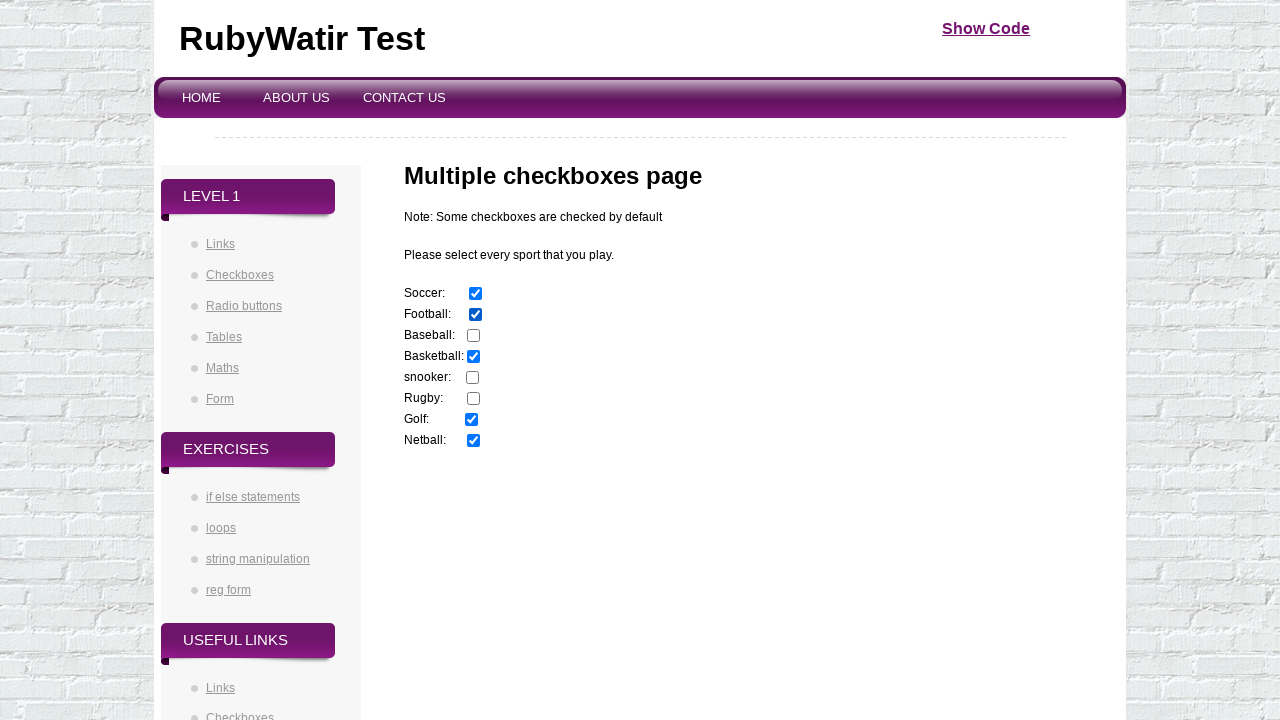

Verified checkbox is checked - output printed
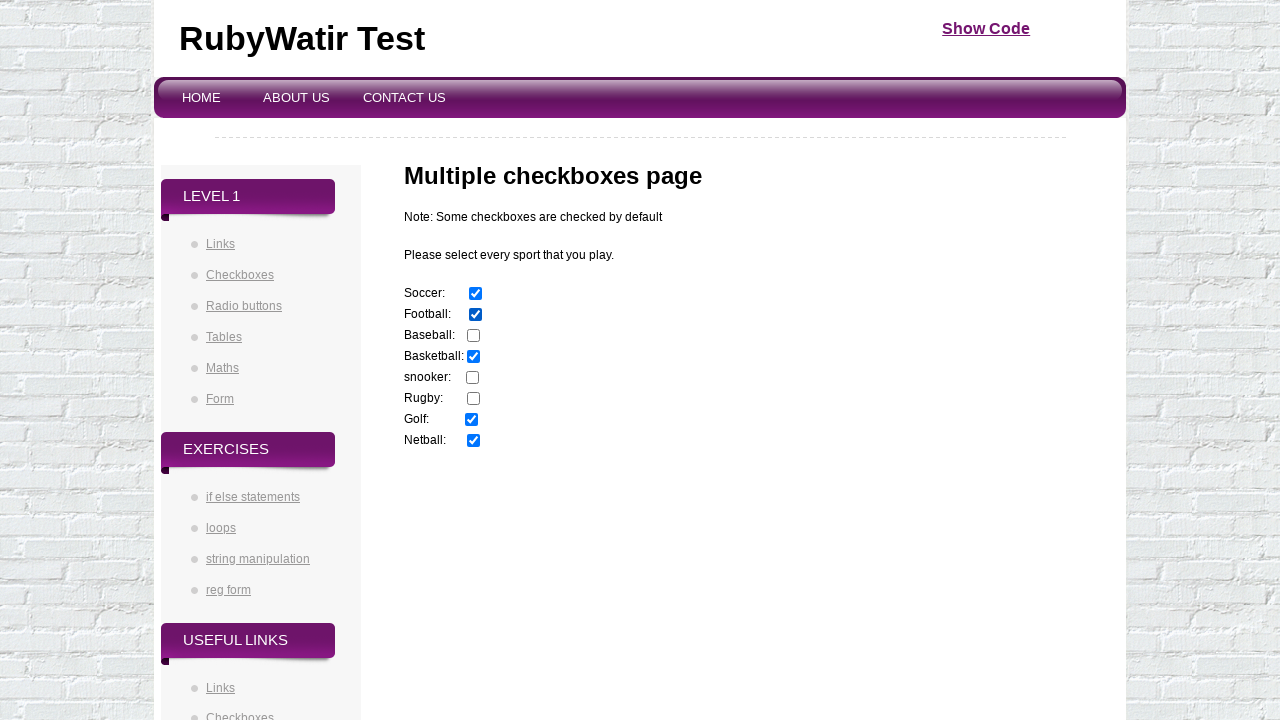

Verified checkbox is enabled - output printed
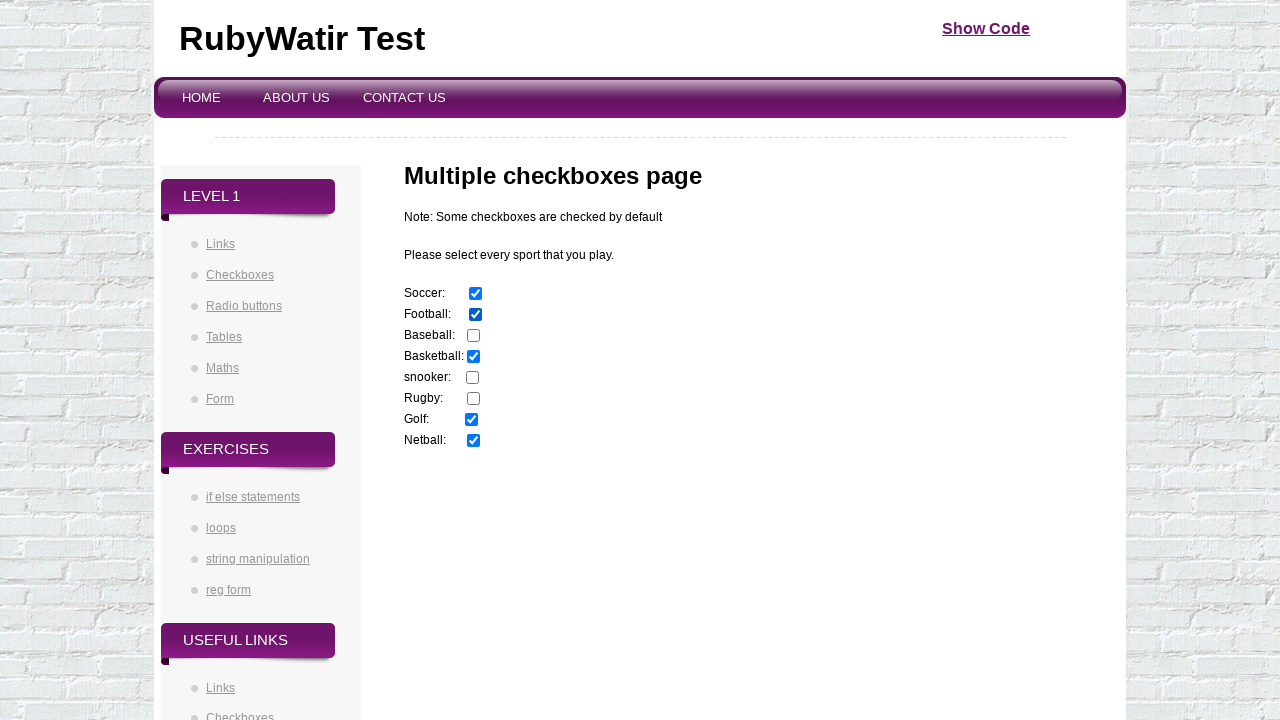

Verified checkbox is displayed - output printed
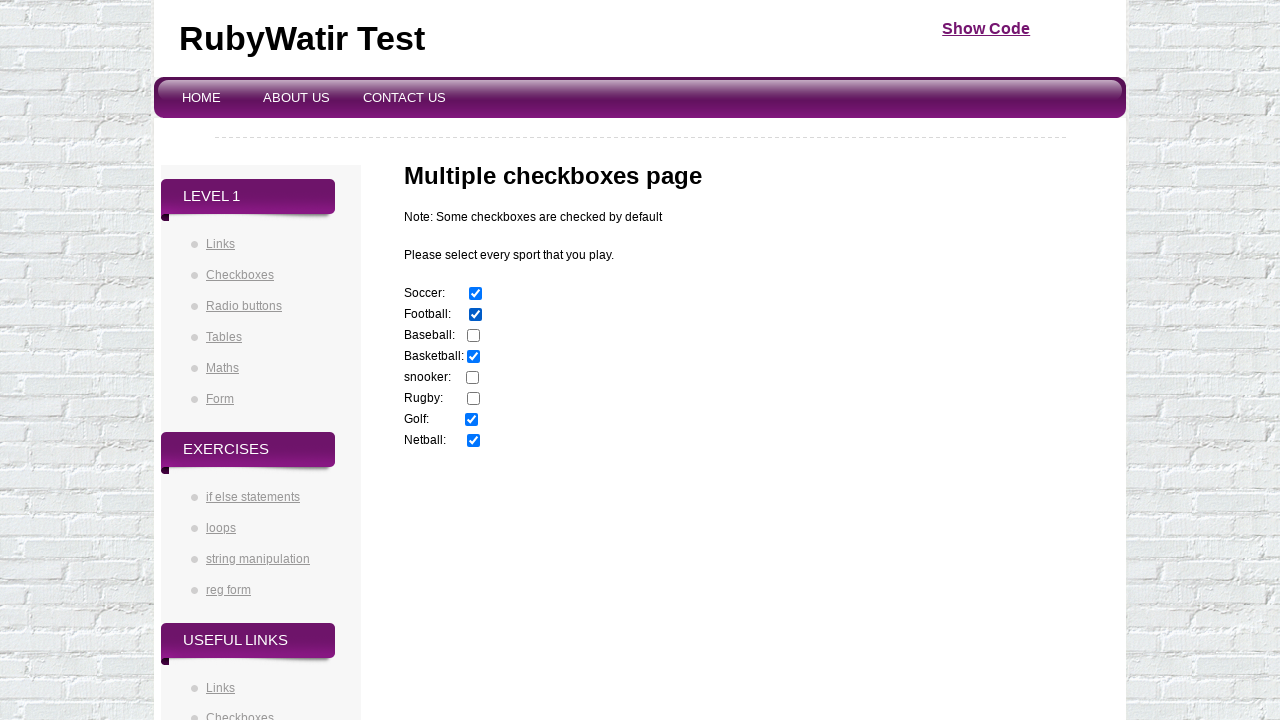

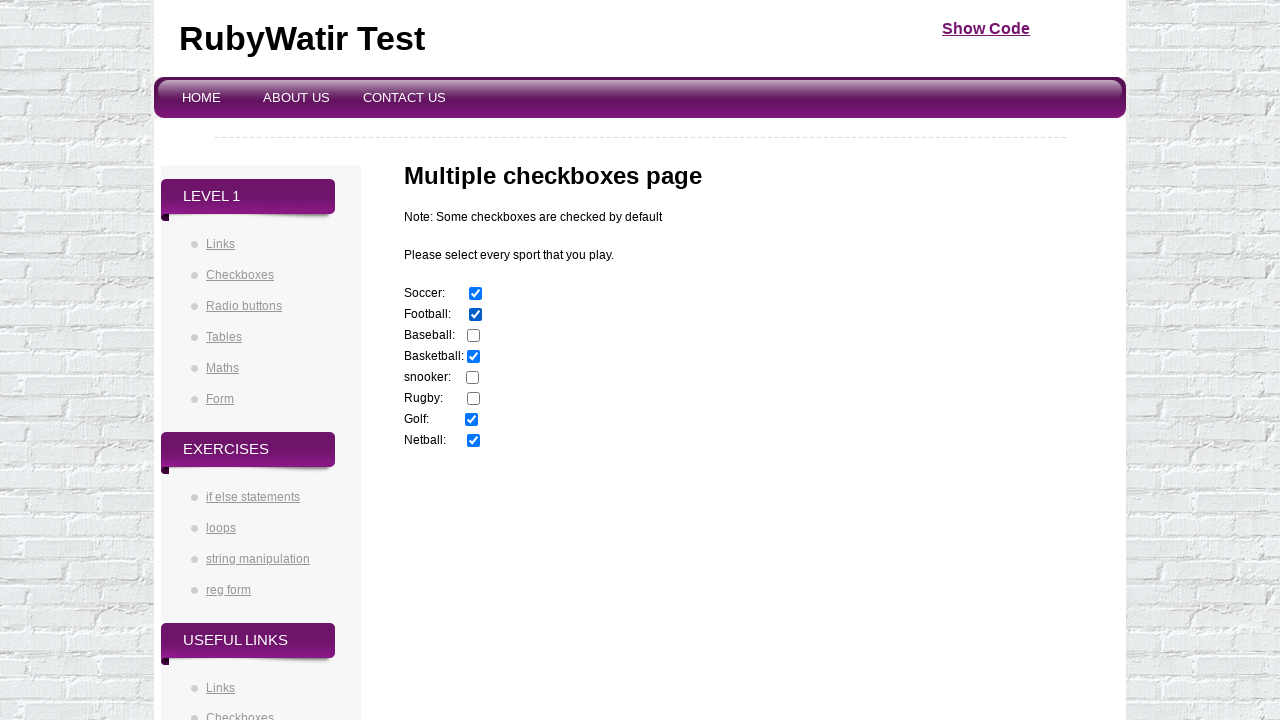